Tests the signup/registration flow on Automation Exercise website by filling out a multi-step registration form with personal details

Starting URL: http://automationexercise.com

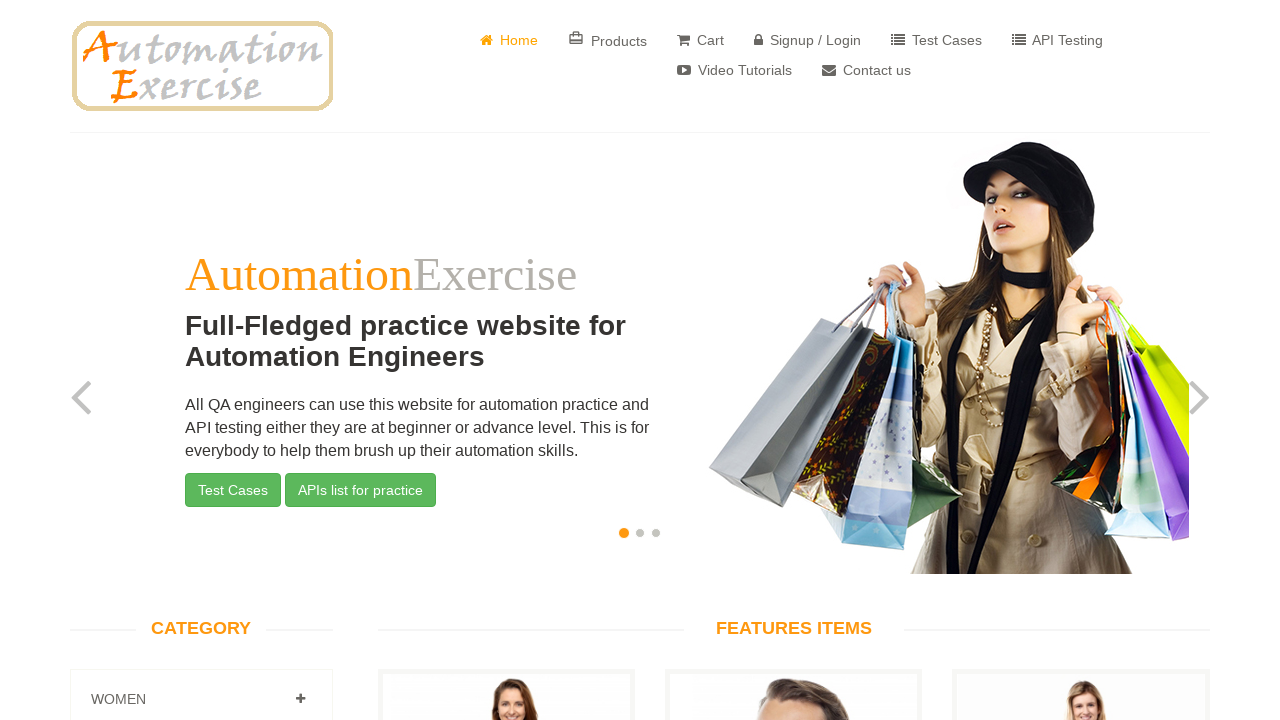

Clicked on Signup / Login link at (808, 40) on xpath=//a[text()=' Signup / Login']
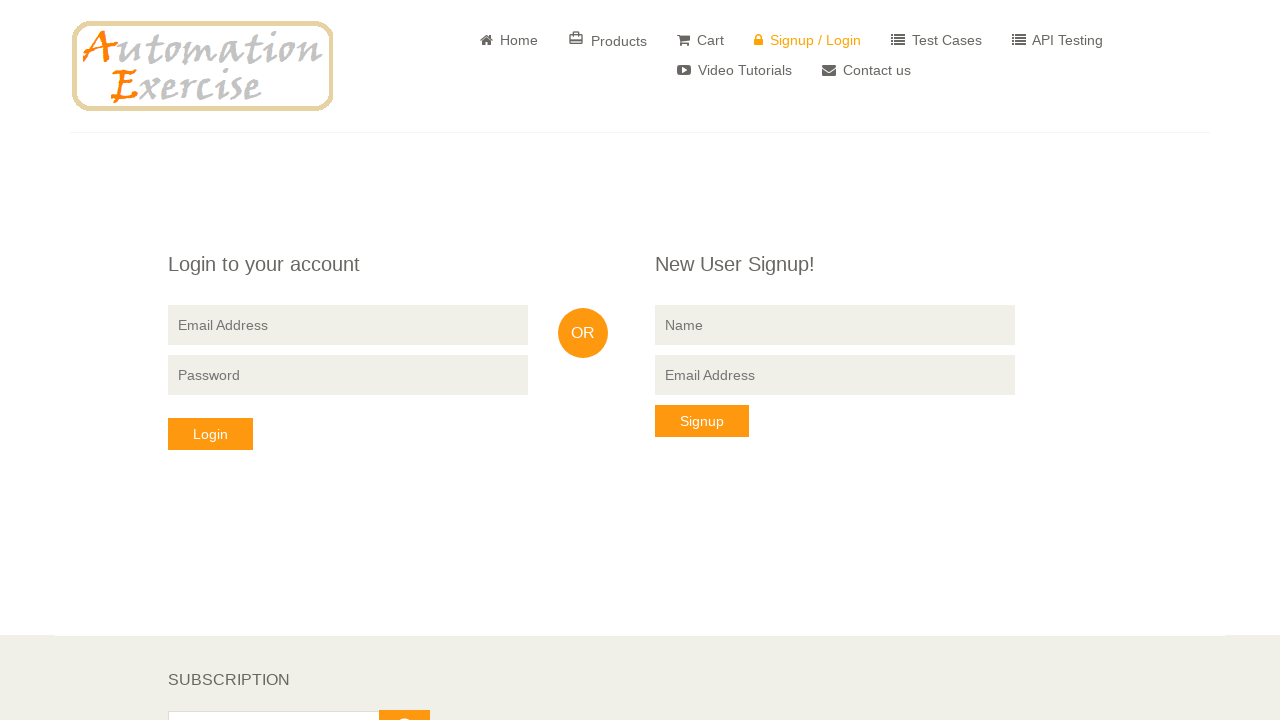

Filled signup name field with 'John' on //input[@data-qa='signup-name']
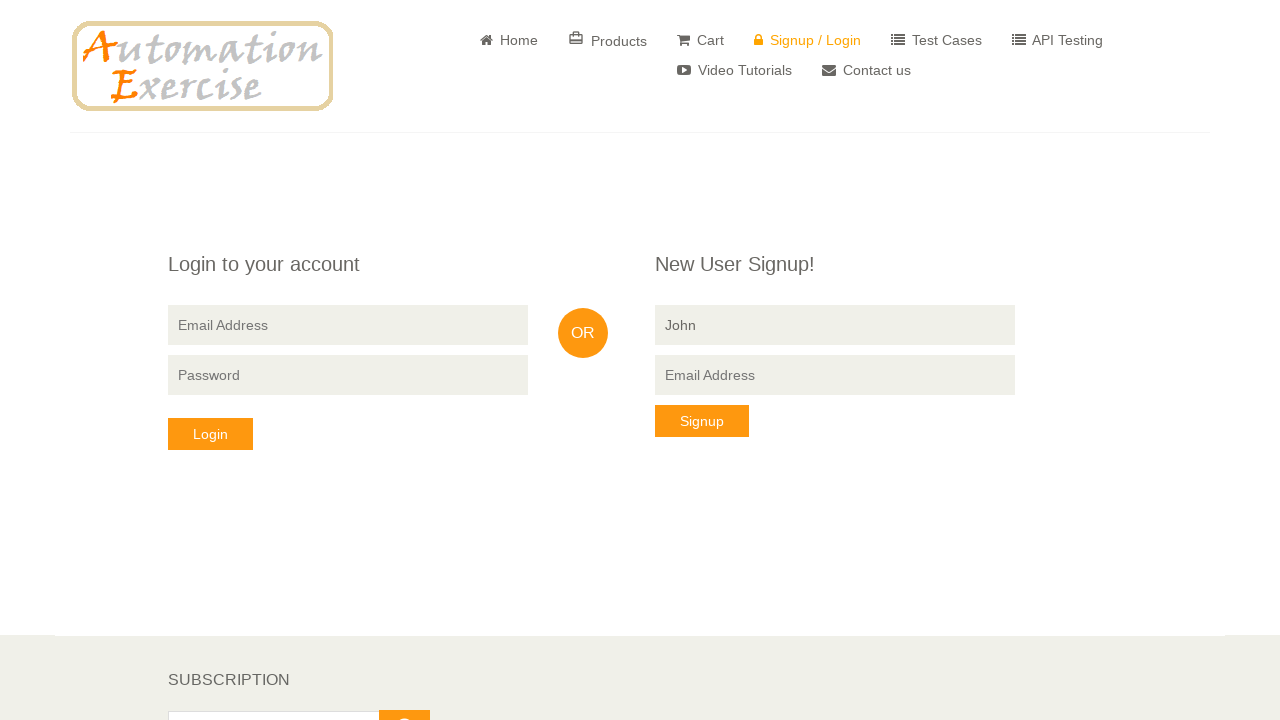

Filled signup email field with 'testuser84729@example.com' on input[data-qa='signup-email']
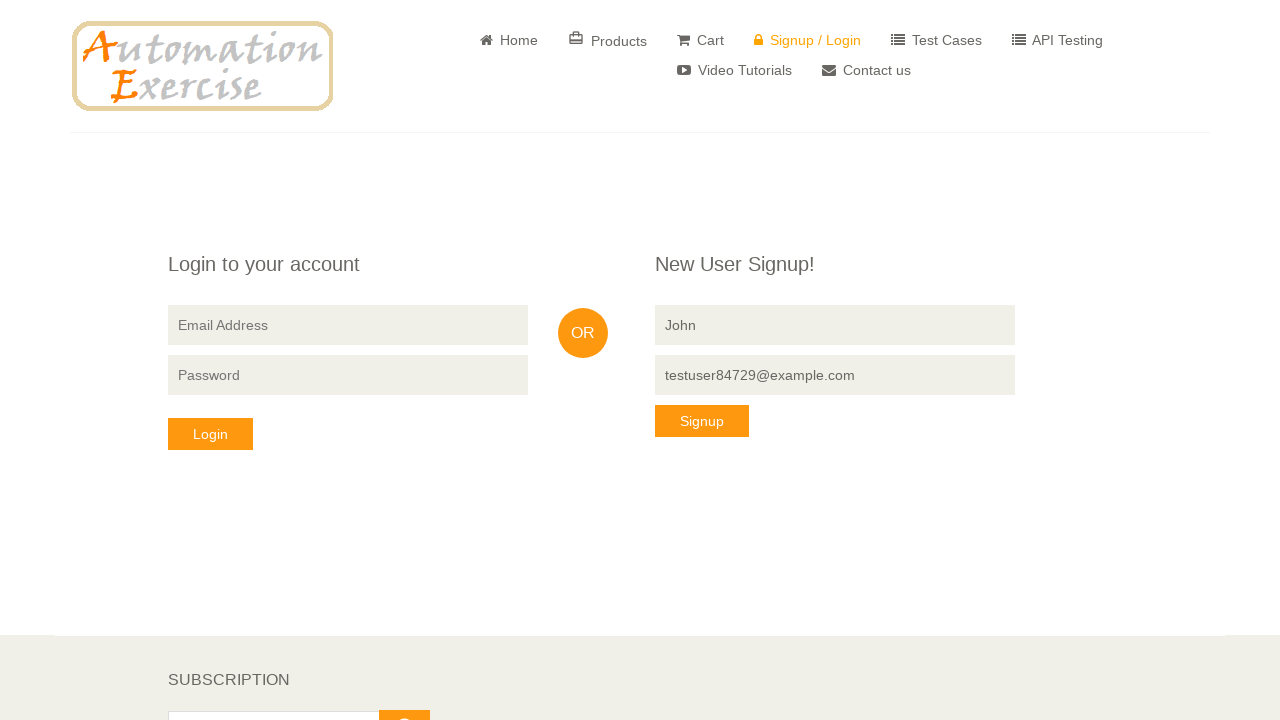

Pressed Tab key to move focus from email field on input[data-qa='signup-email']
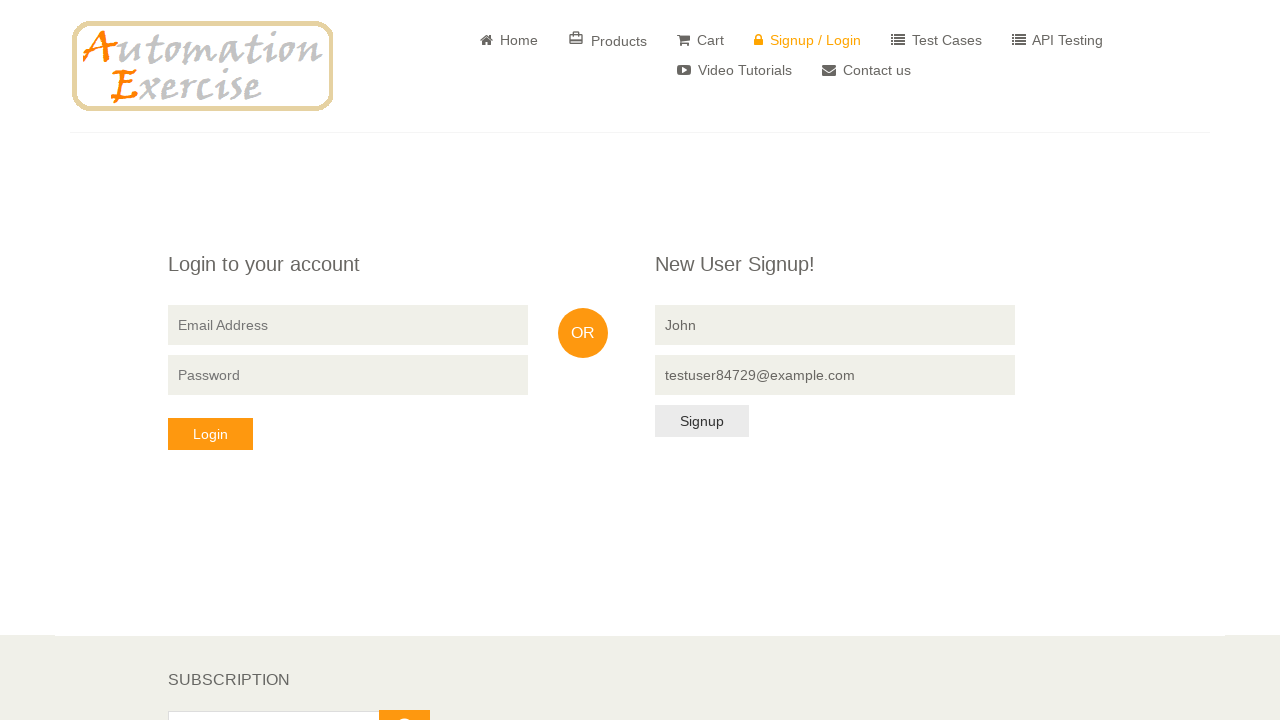

Pressed Enter to submit signup form
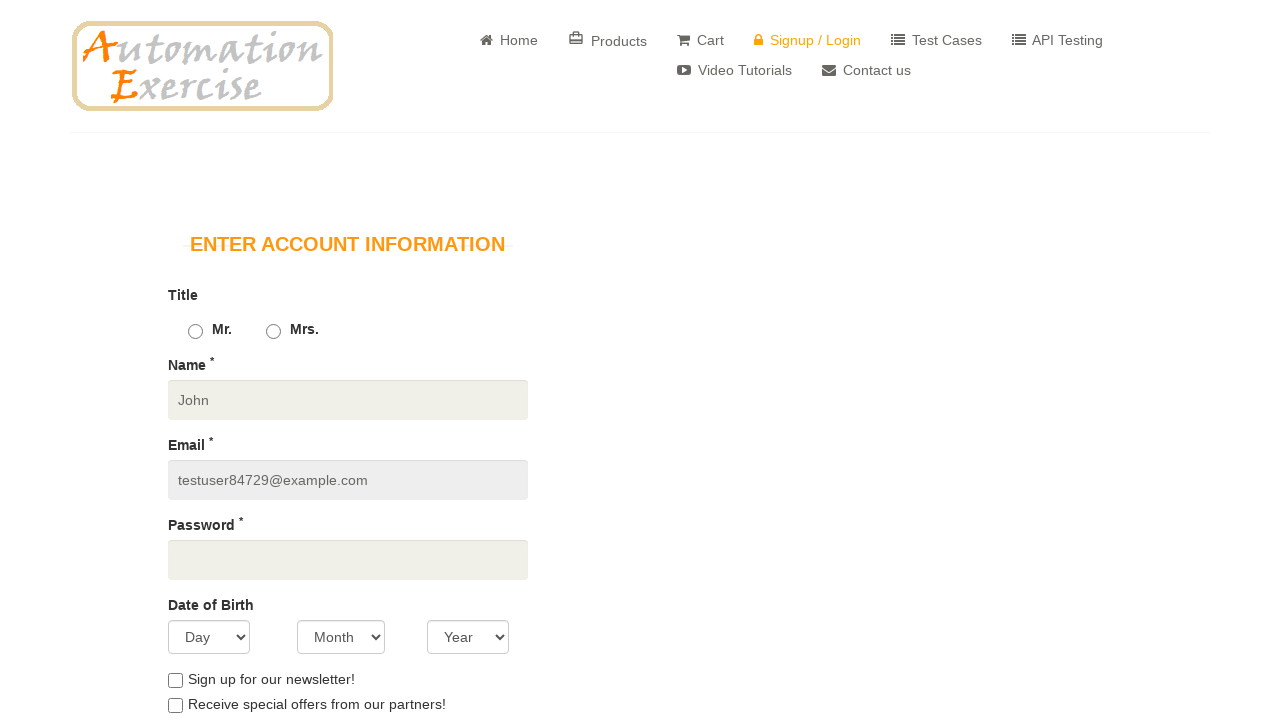

Account creation form loaded
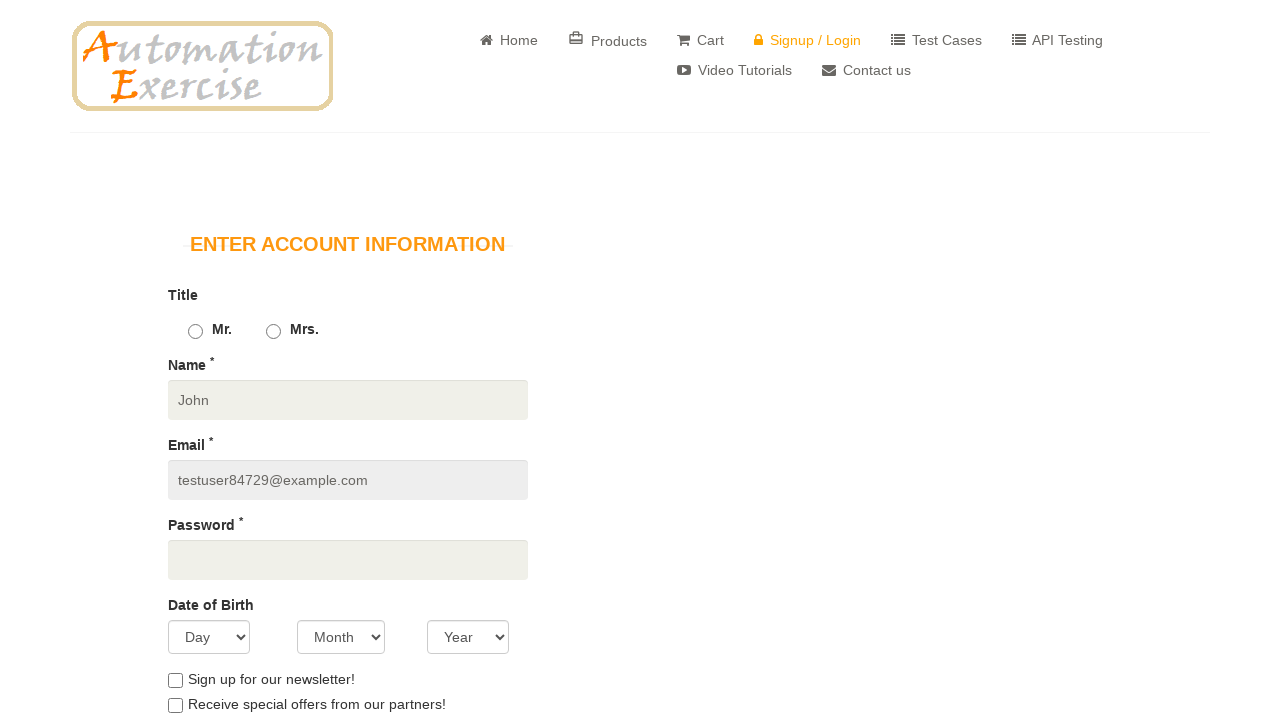

Selected gender radio button at (198, 330) on xpath=//div[@id='uniform-id_gender1']
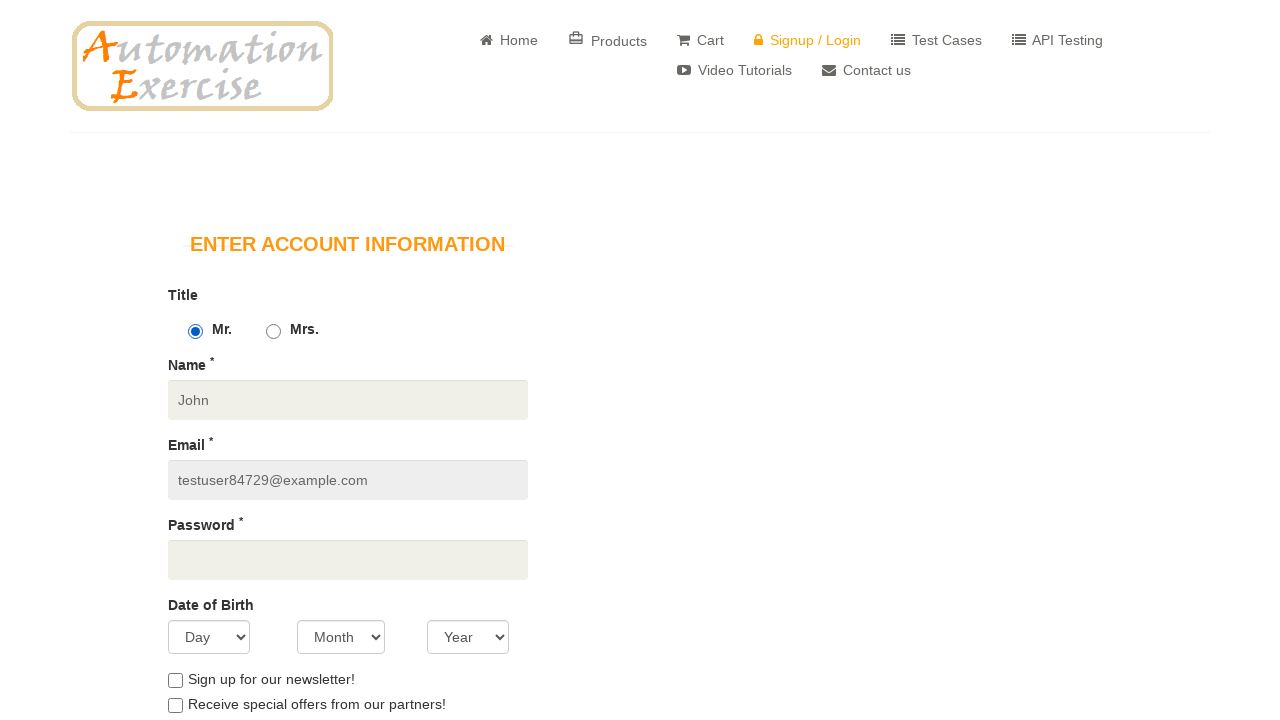

Filled password field with 'Pass123456' on input[data-qa='password']
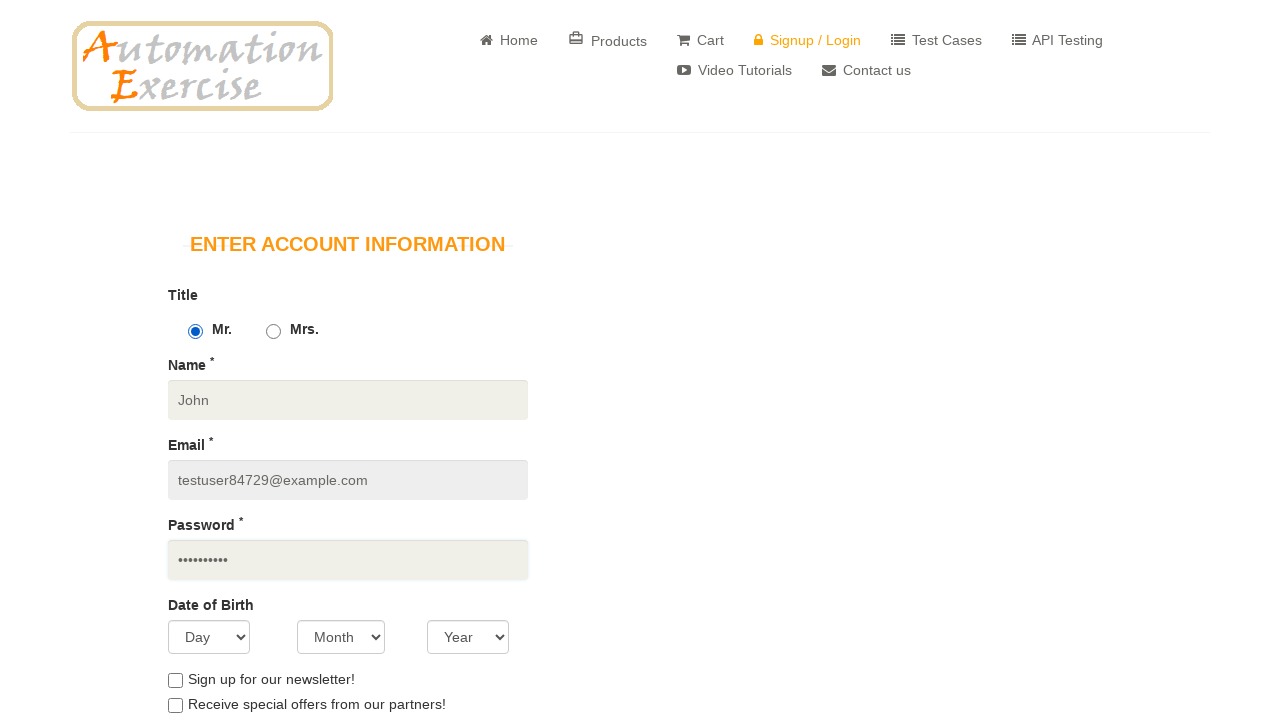

Selected day '15' from date of birth dropdown on select[data-qa='days']
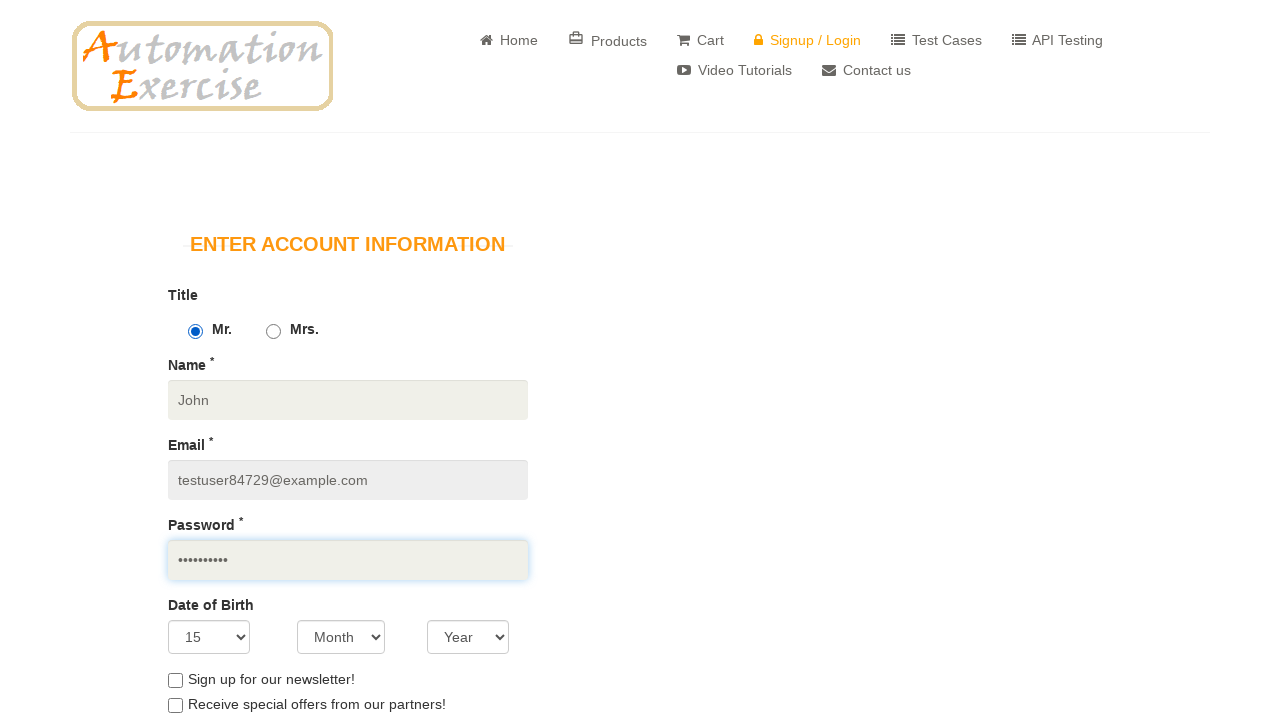

Selected month 'June' from date of birth dropdown on select[data-qa='months']
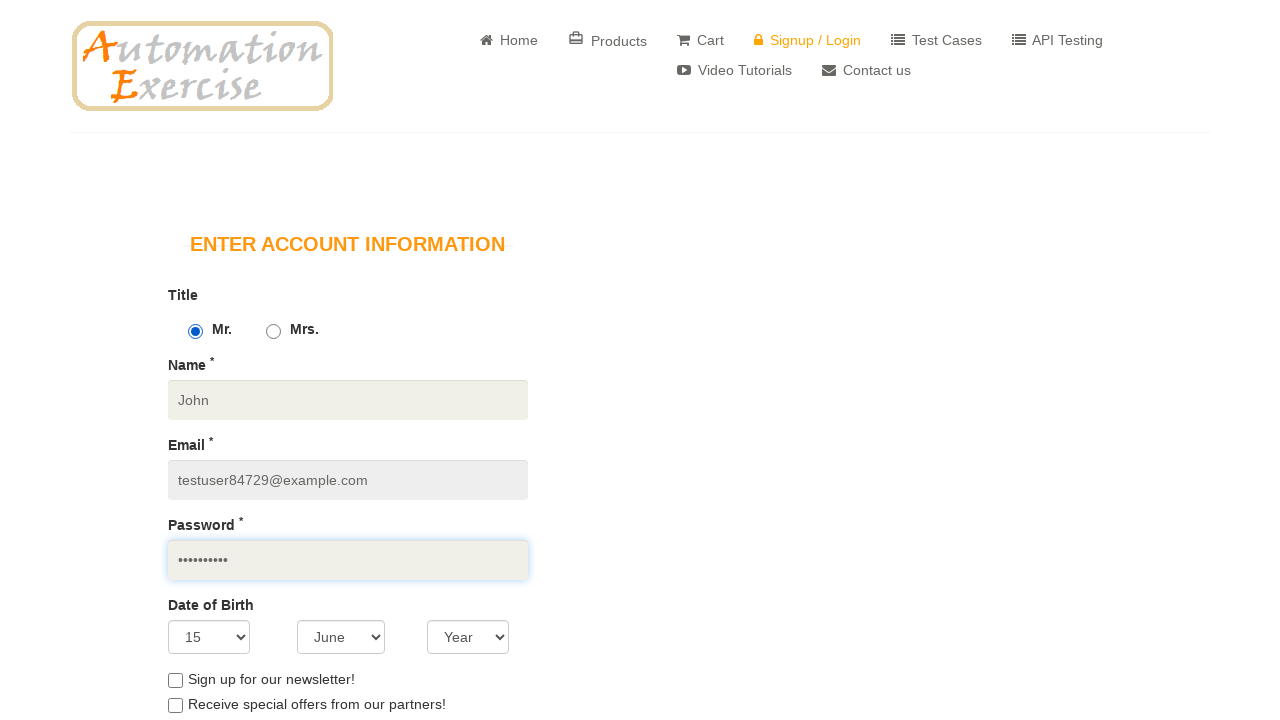

Selected year '1992' from date of birth dropdown on select[data-qa='years']
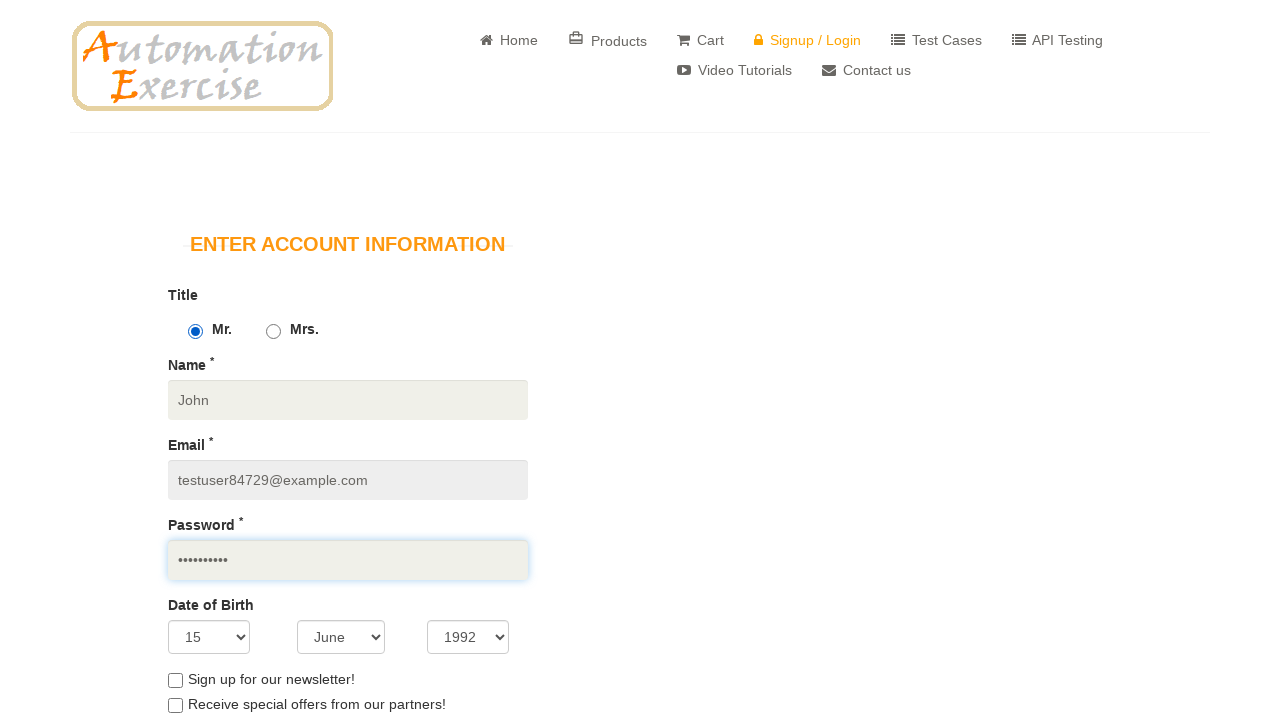

Checked newsletter subscription checkbox at (175, 680) on input#newsletter
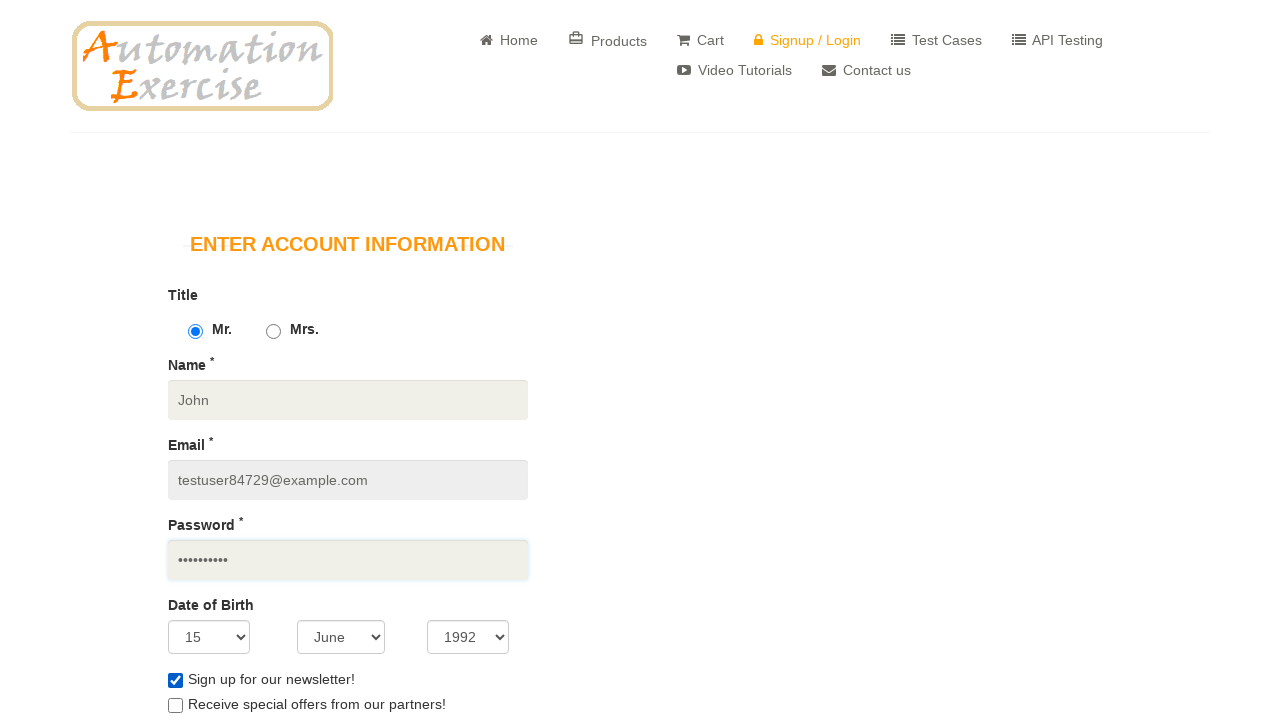

Checked special offers checkbox at (175, 706) on input#optin
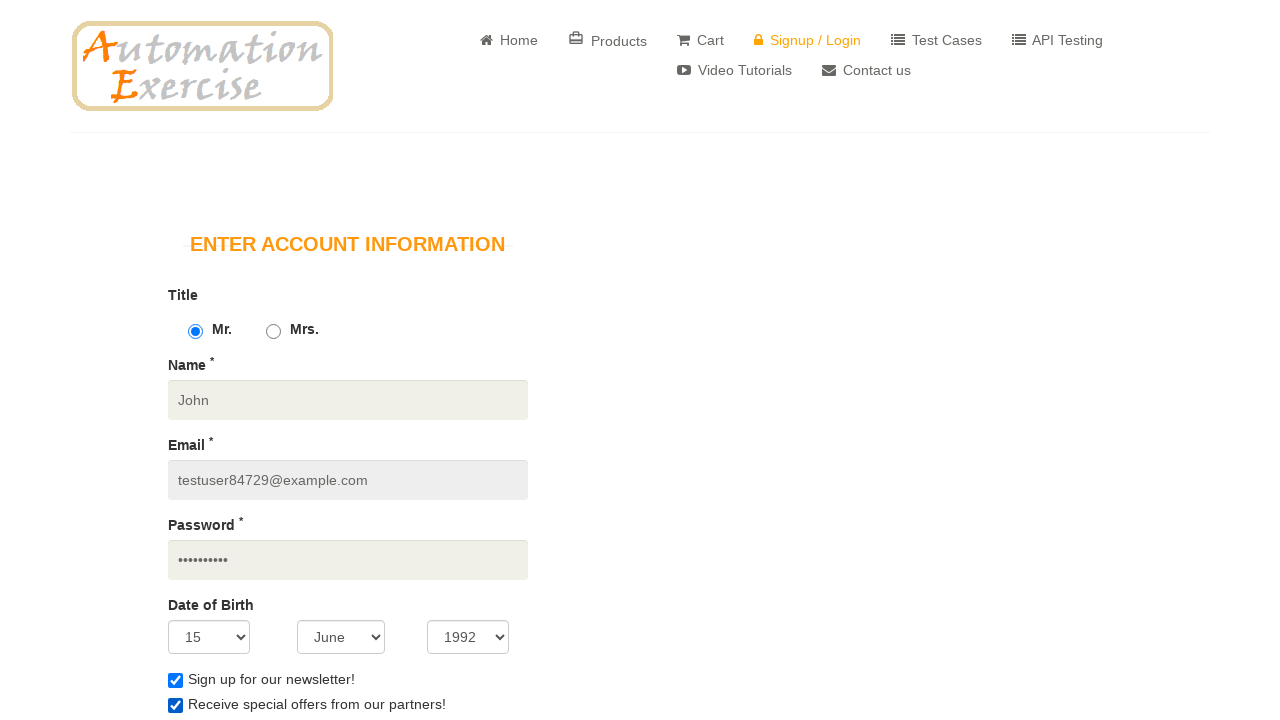

Filled first name field with 'John' on input[data-qa='first_name']
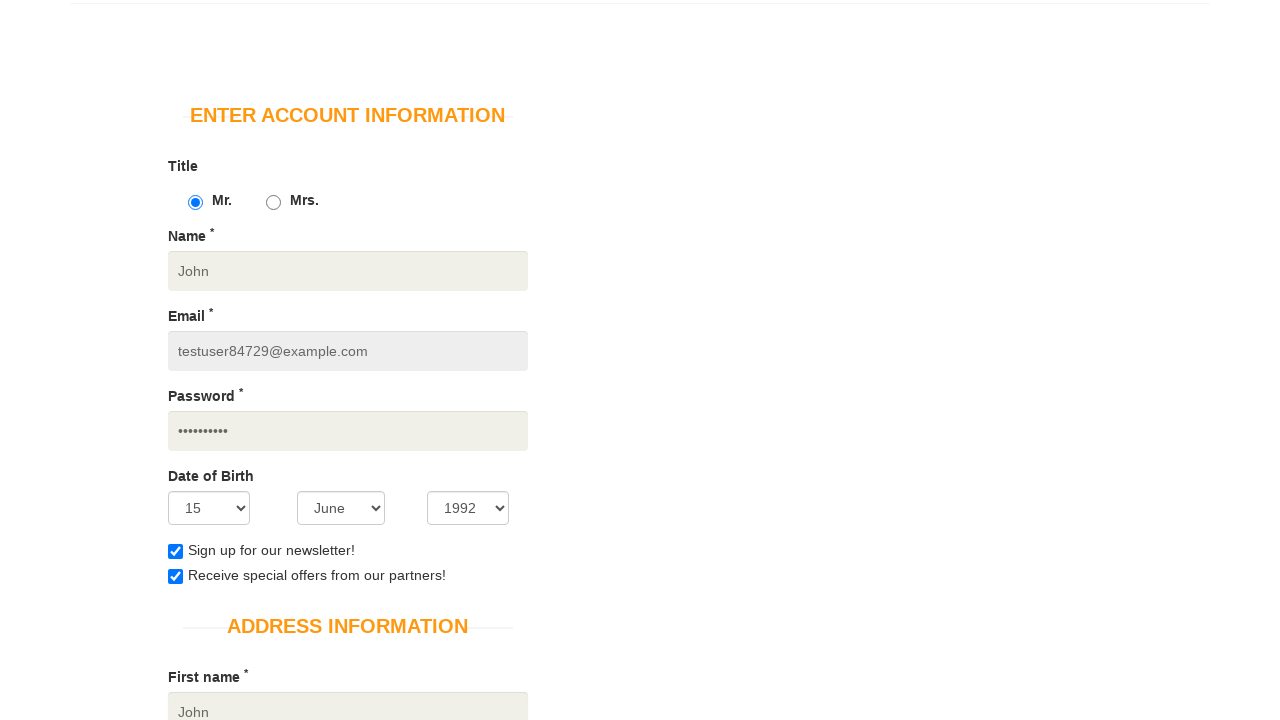

Filled last name field with 'Smith' on input[data-qa='last_name']
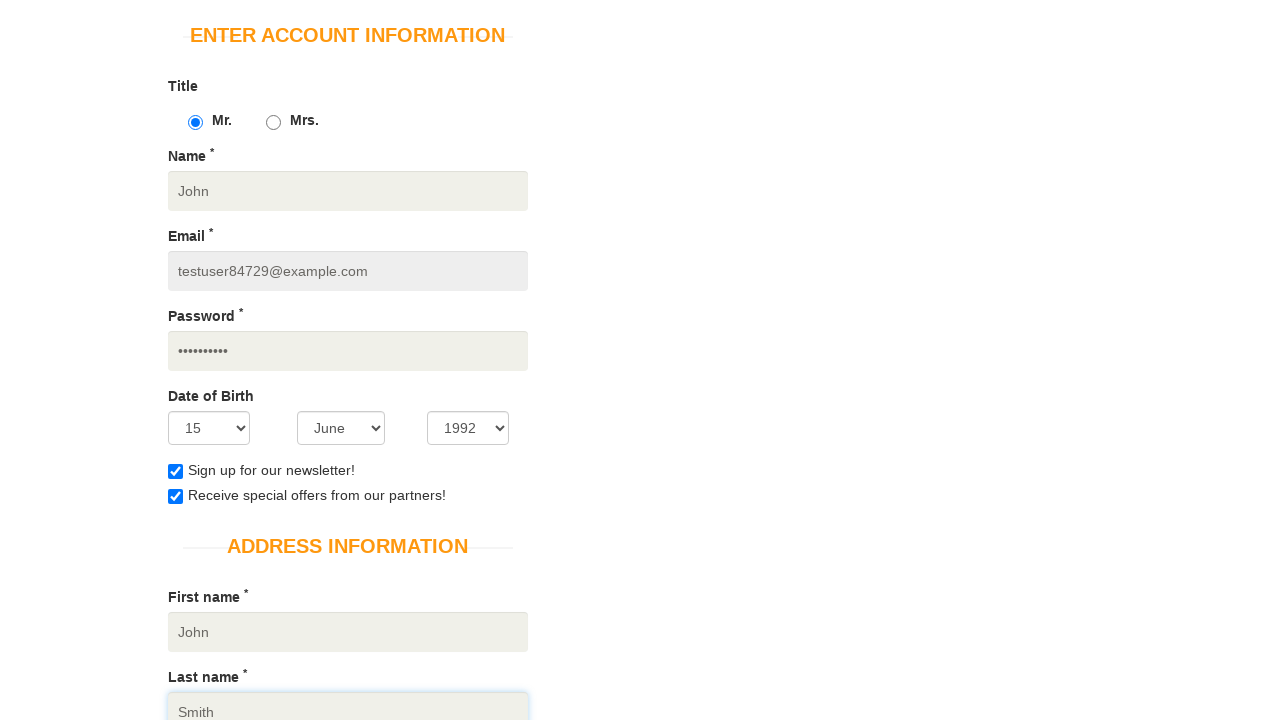

Filled company field with 'Test Company' on input[data-qa='company']
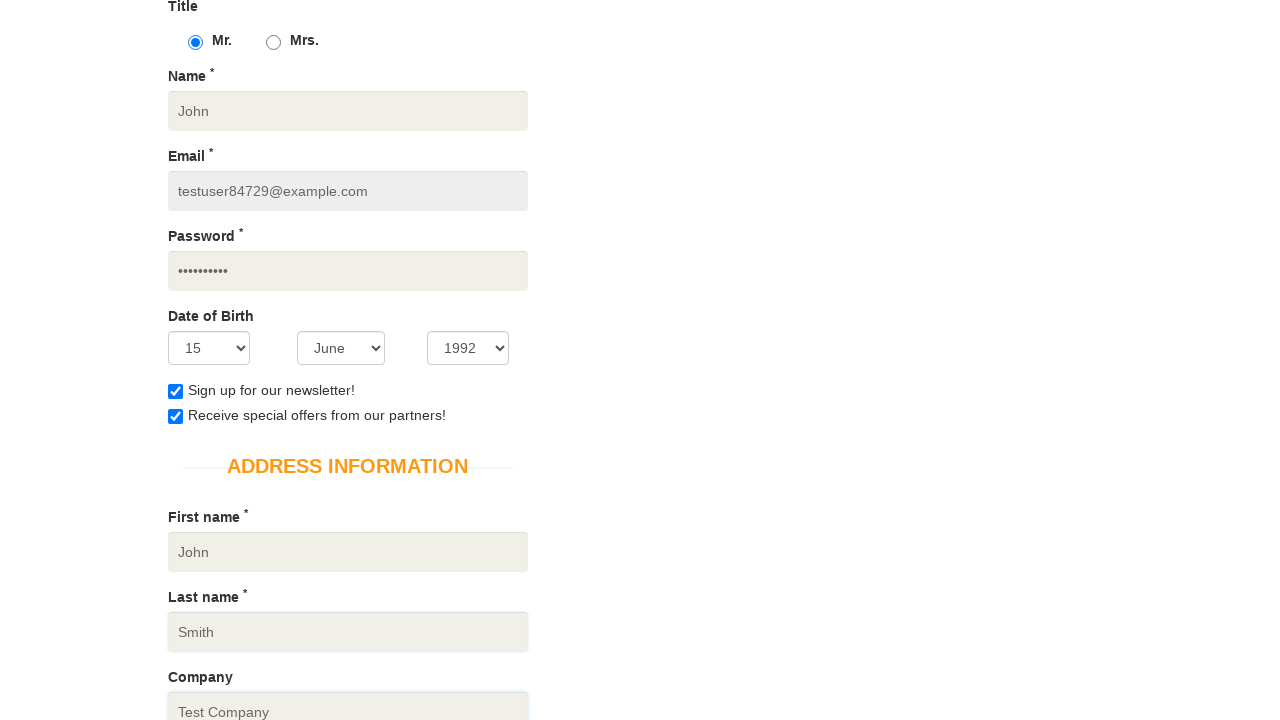

Filled address field with '123 Main Street' on input[data-qa='address']
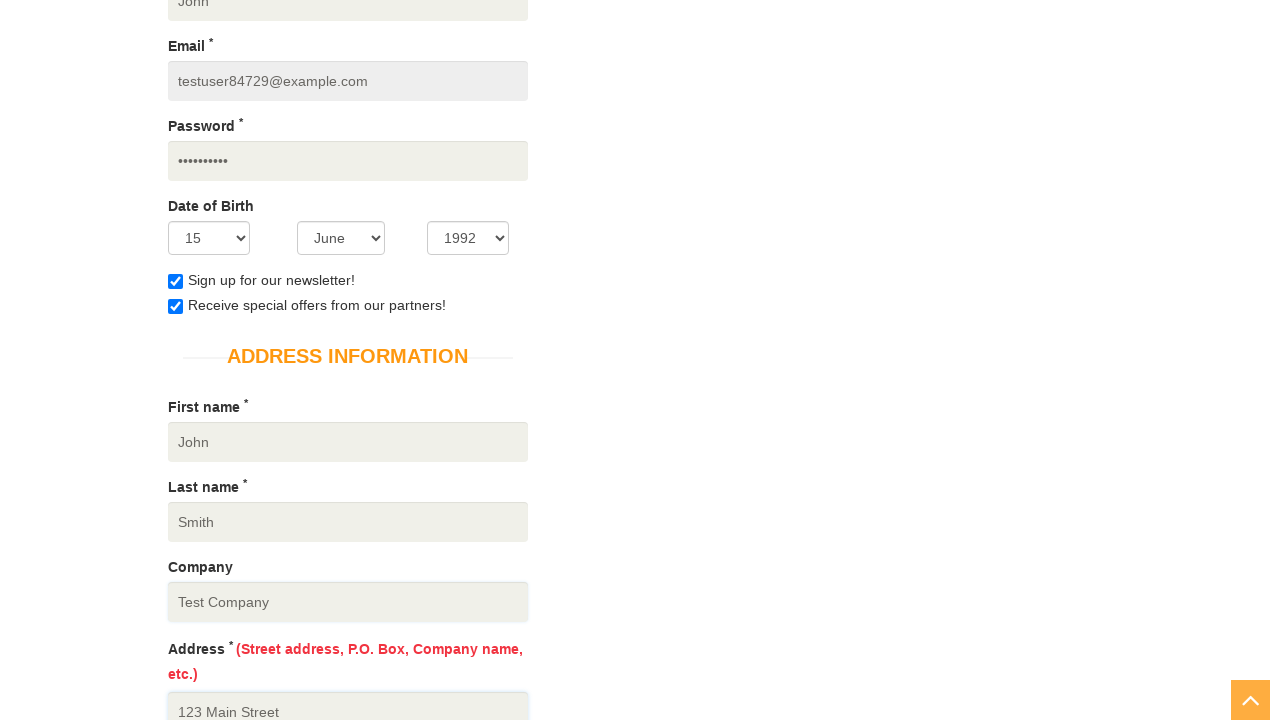

Selected country 'United States' on select[data-qa='country']
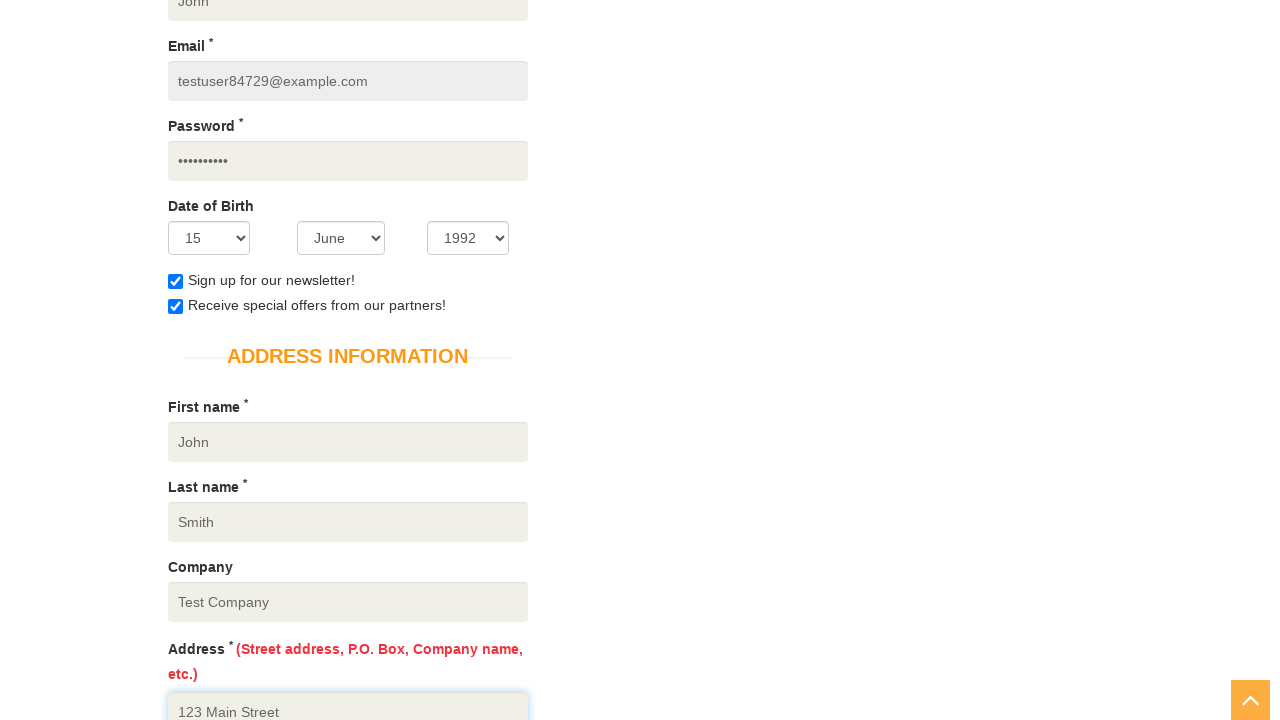

Filled state field with 'California' on input[data-qa='state']
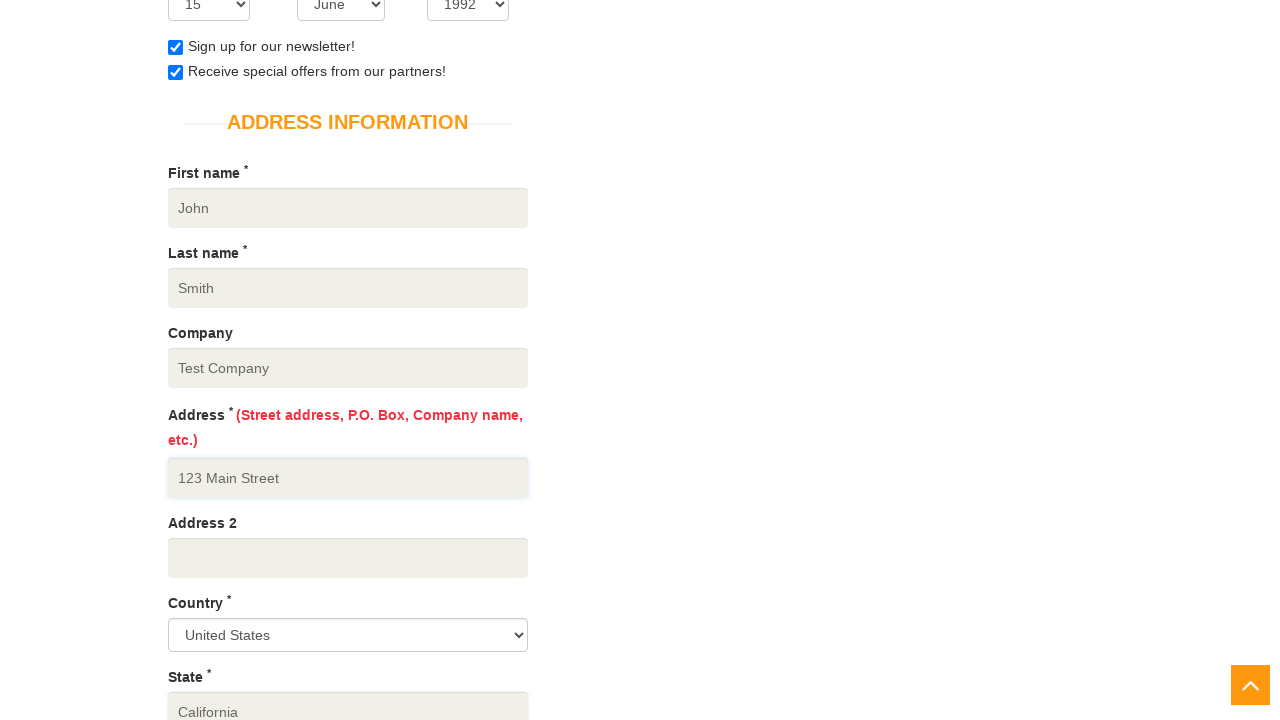

Filled city field with 'Los Angeles' on input[data-qa='city']
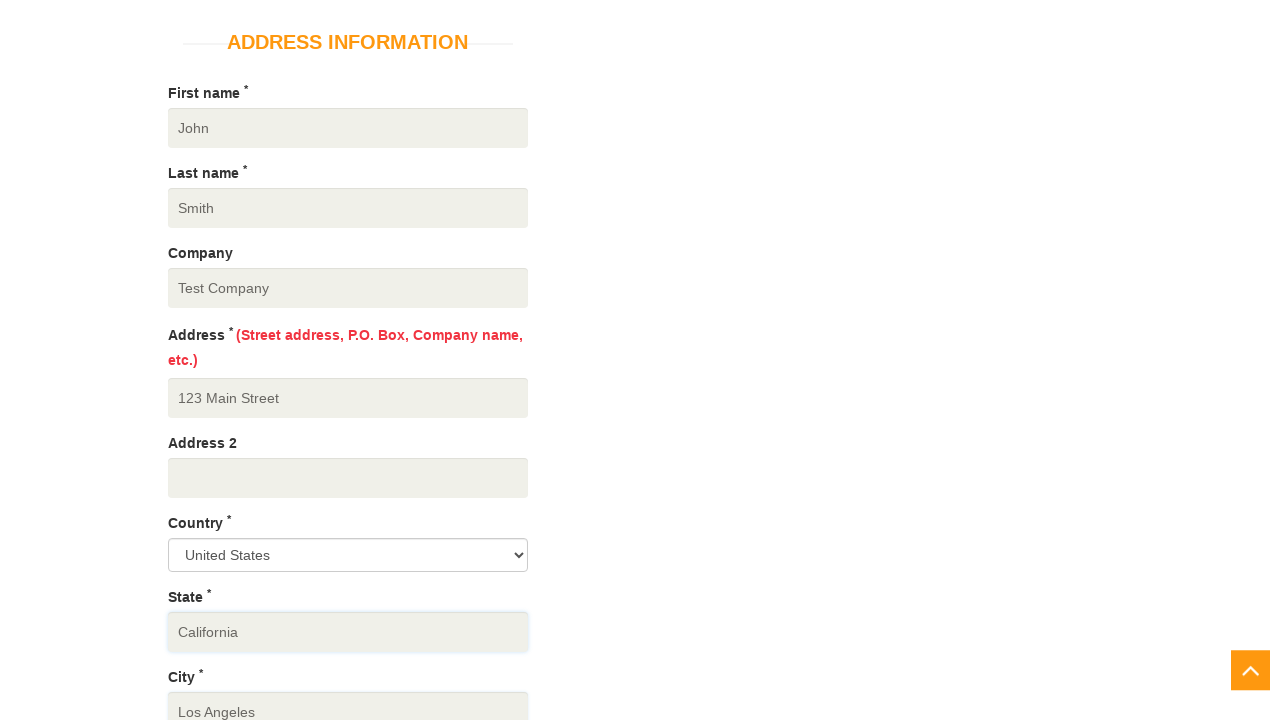

Filled zipcode field with '90001' on input[data-qa='zipcode']
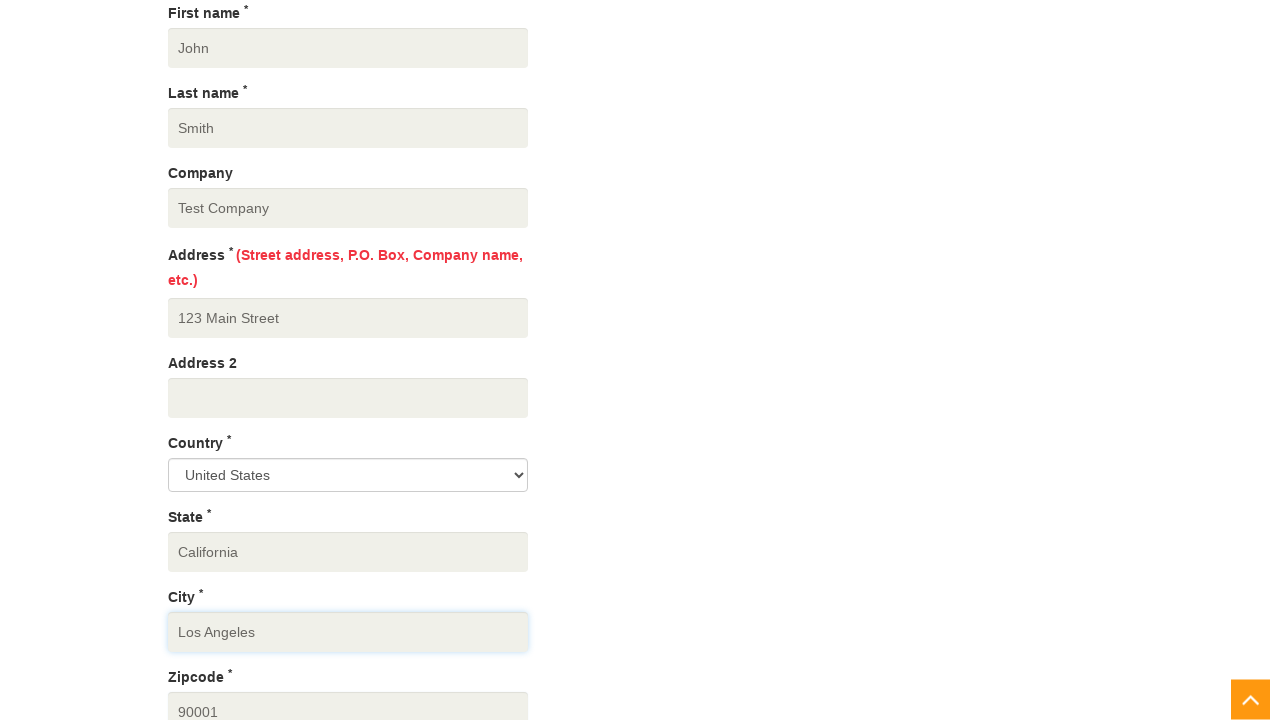

Filled mobile number field with '5551234567' on input[data-qa='mobile_number']
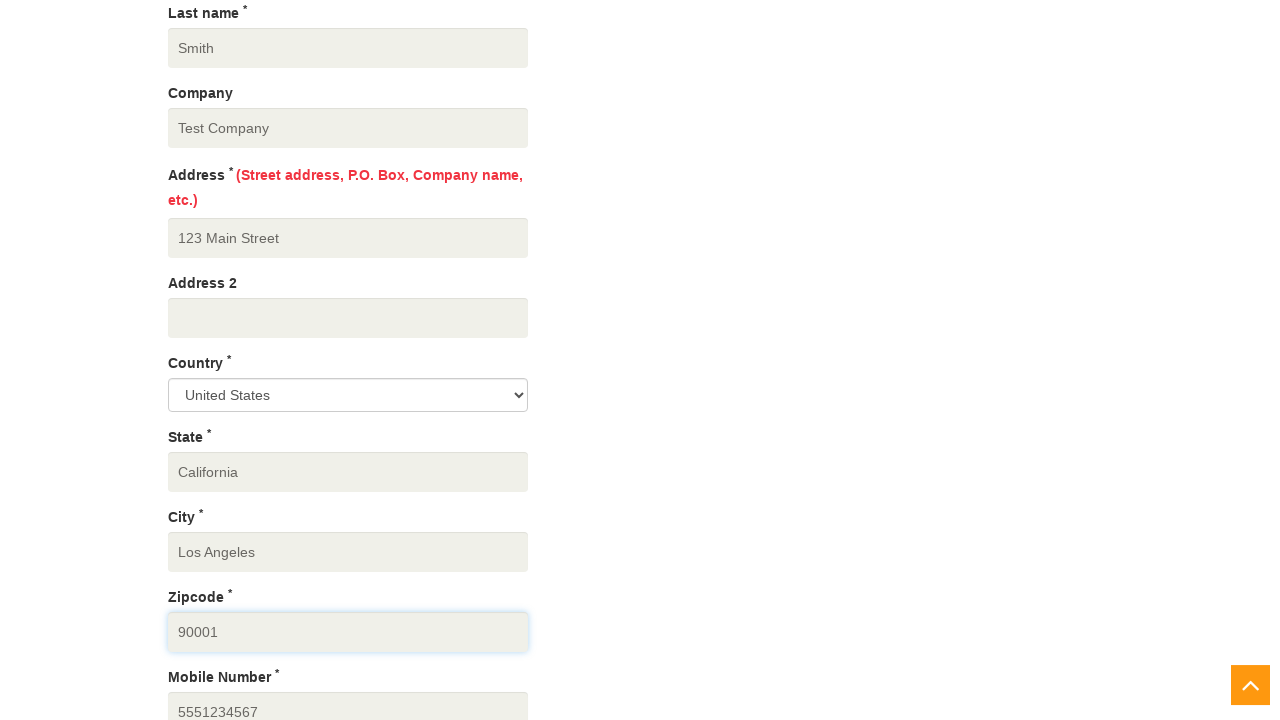

Clicked Create Account button to submit registration form at (241, 360) on button[data-qa='create-account']
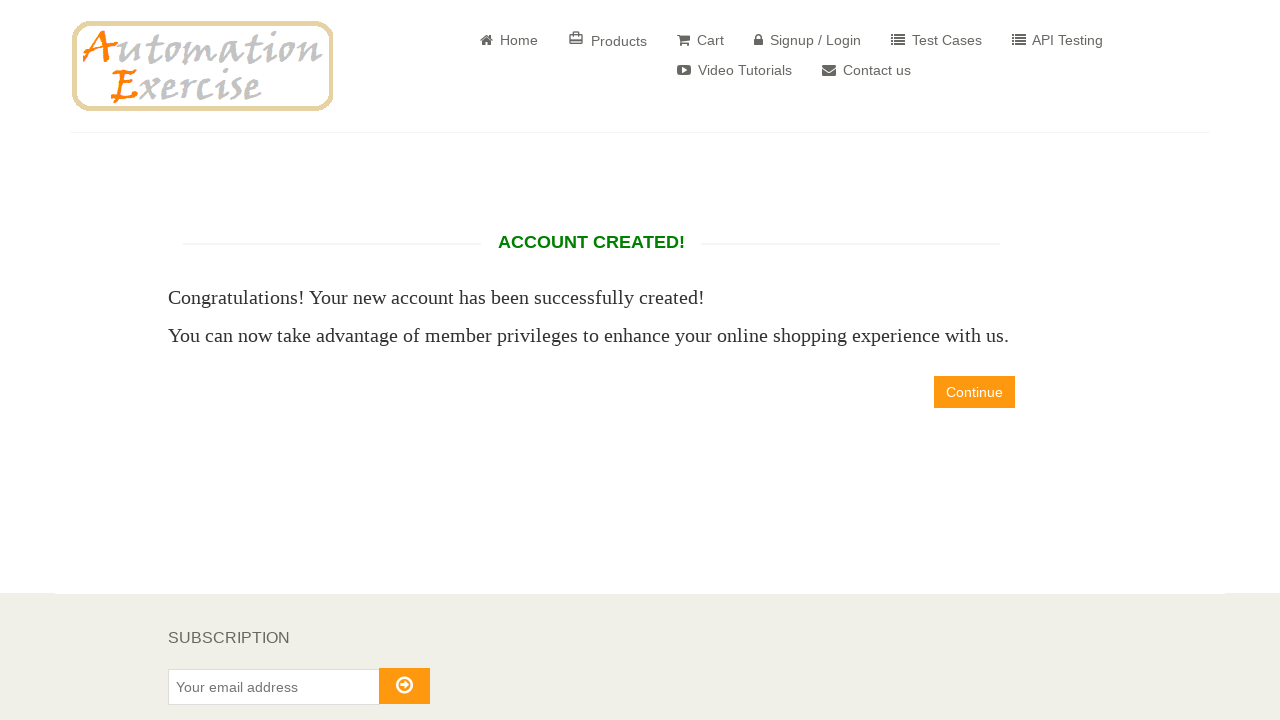

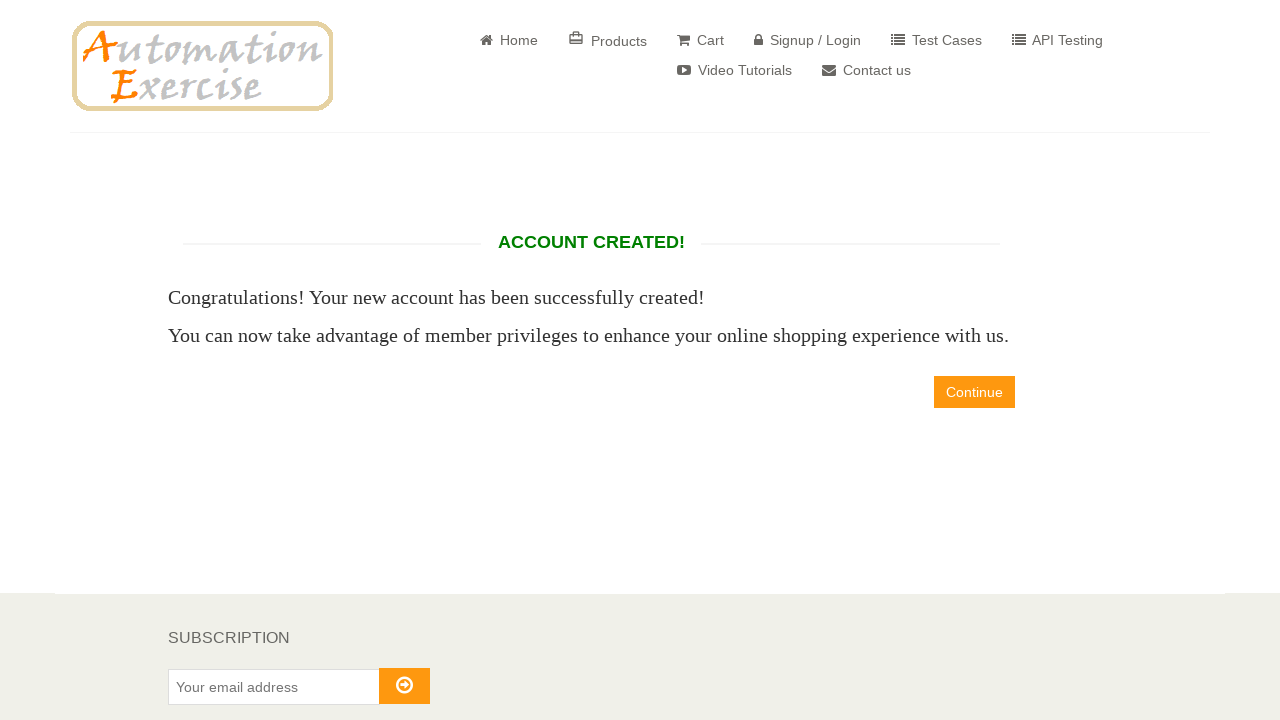